Tests triggering a fake alert dialog and closing it by clicking OK button

Starting URL: https://testpages.eviltester.com/styled/alerts/fake-alert-test.html

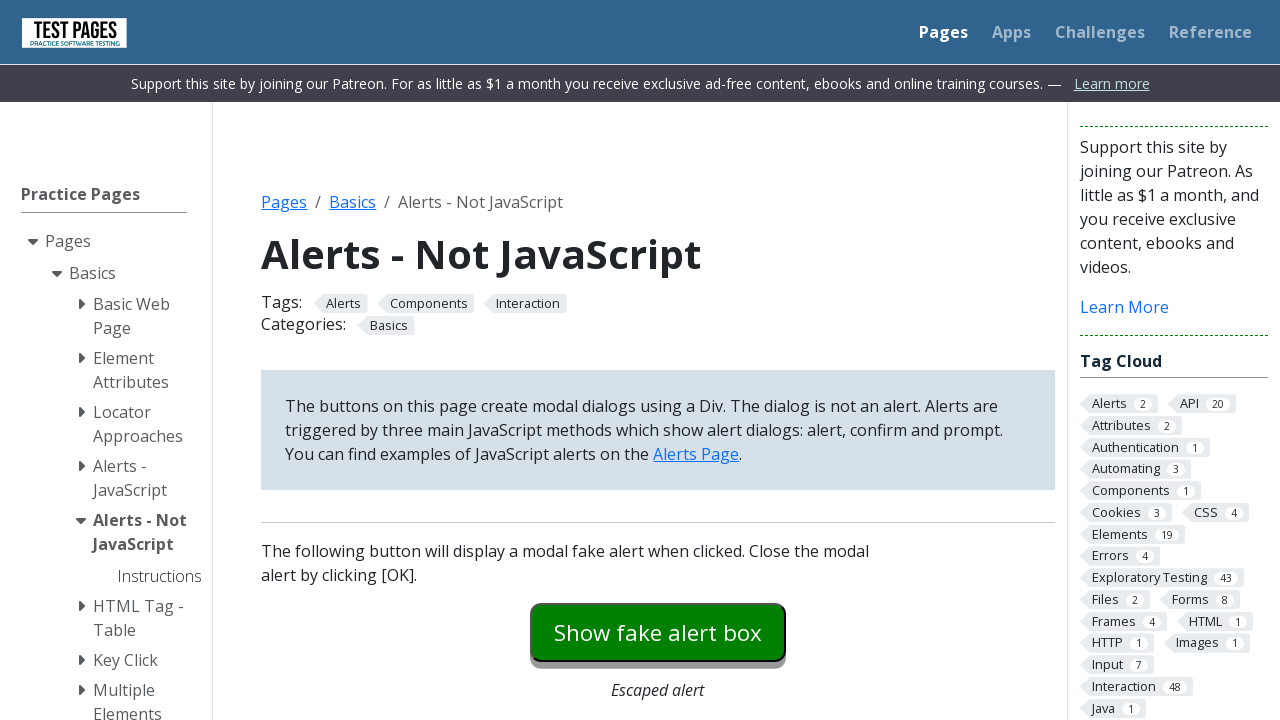

Clicked button to trigger fake alert dialog at (658, 632) on #fakealert
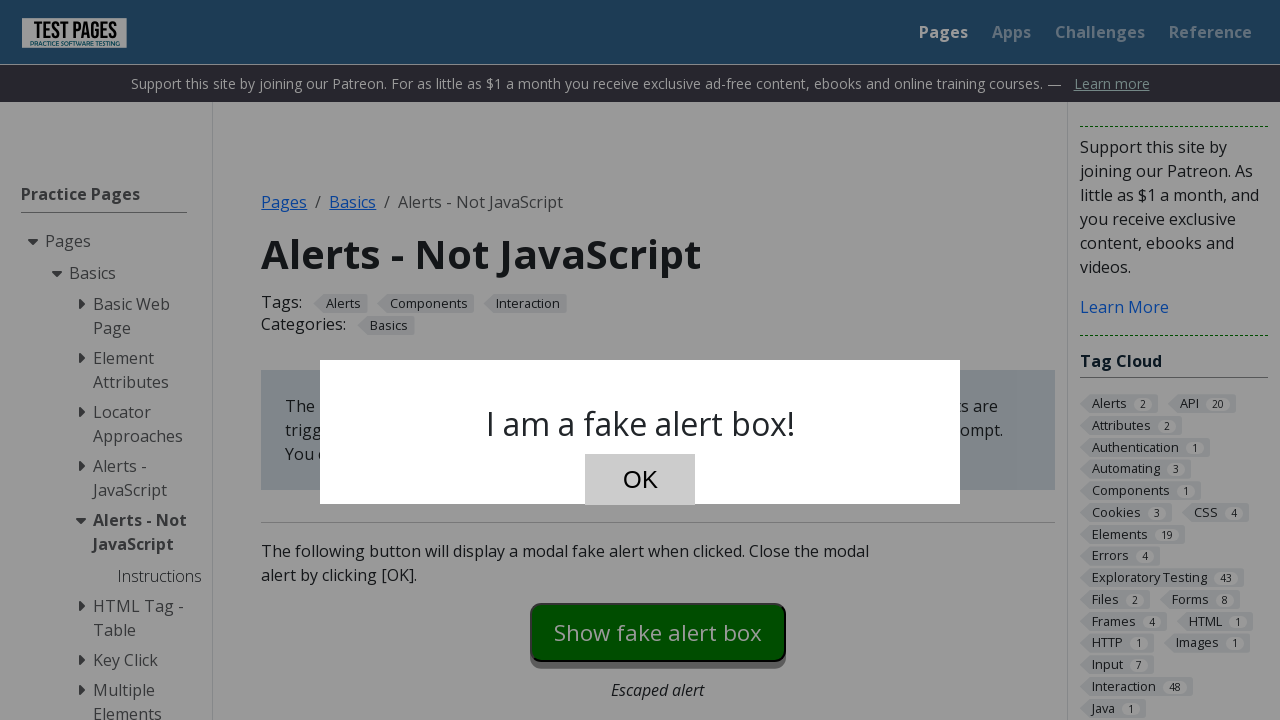

Fake alert dialog appeared and is visible
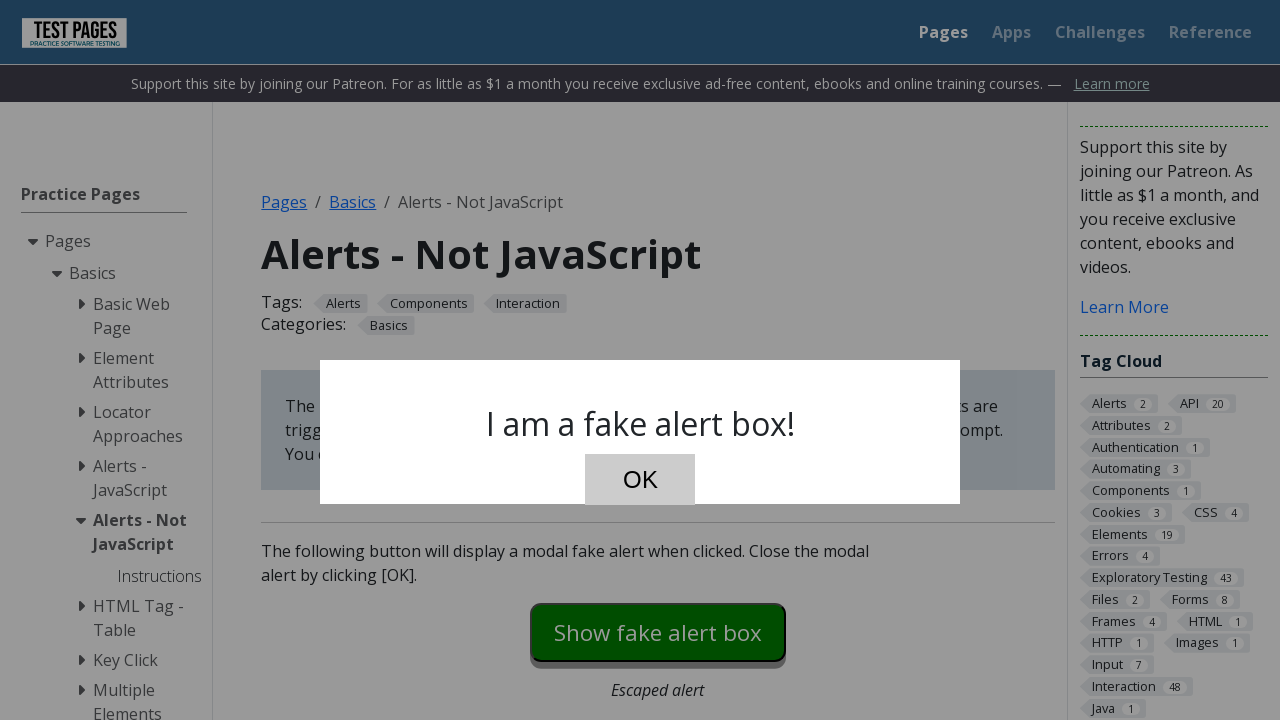

Clicked OK button to close fake alert dialog at (640, 480) on #dialog-ok
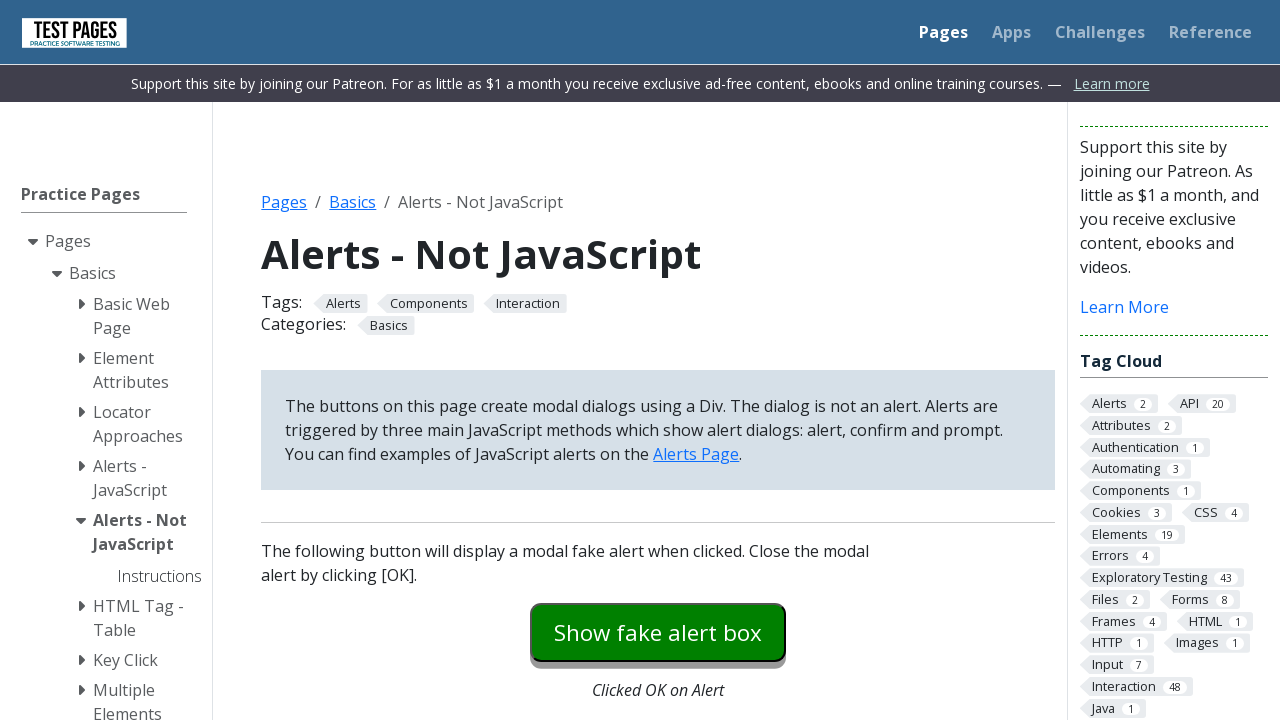

Fake alert dialog is now hidden
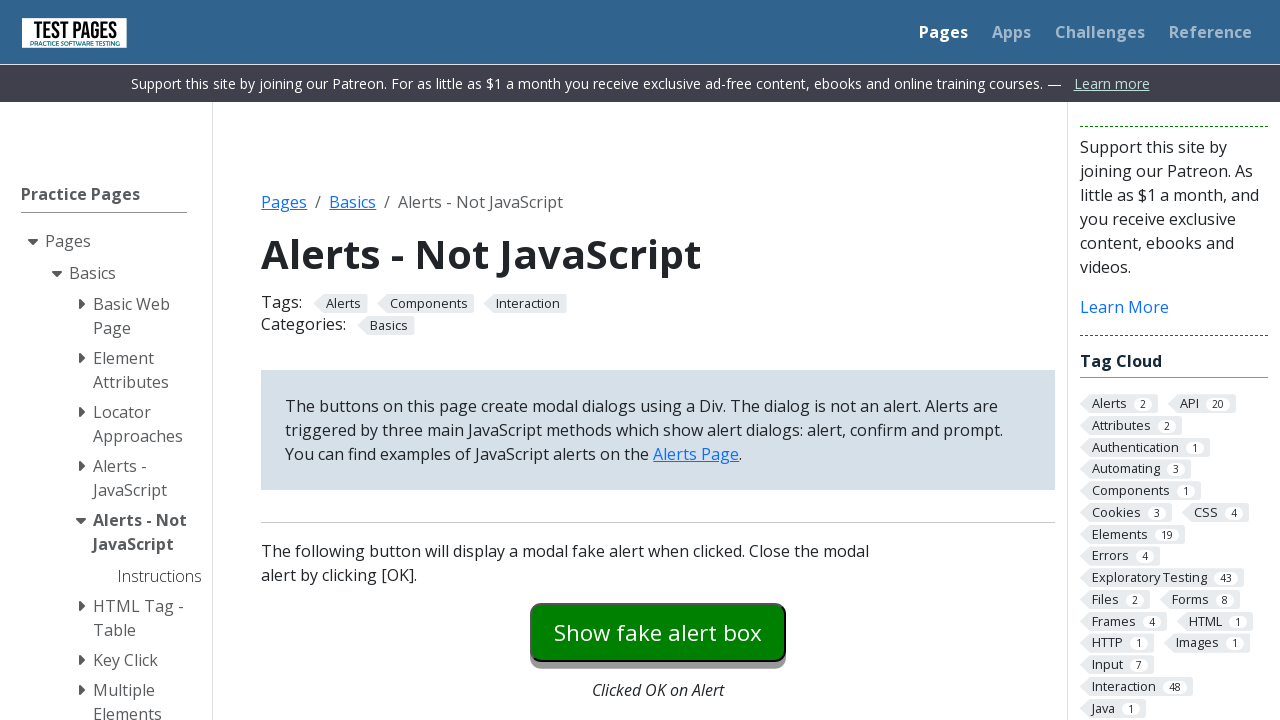

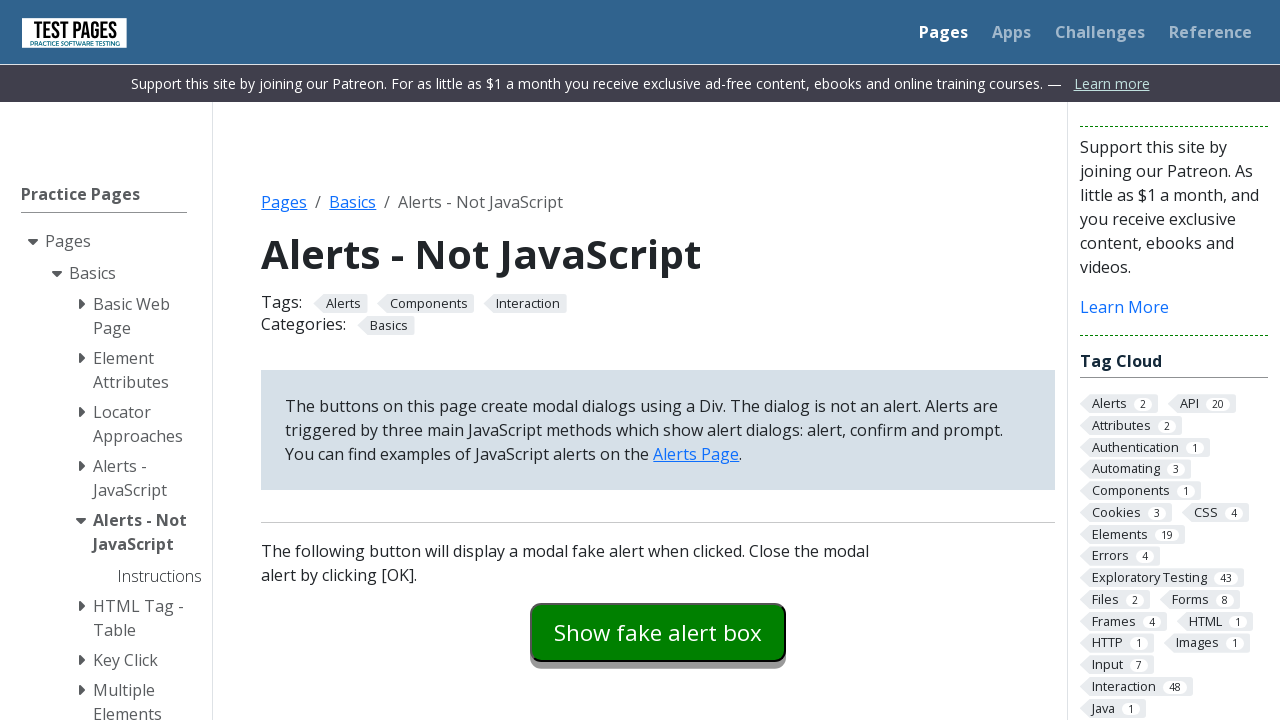